Tests that whitespace is trimmed from edited todo text

Starting URL: https://demo.playwright.dev/todomvc

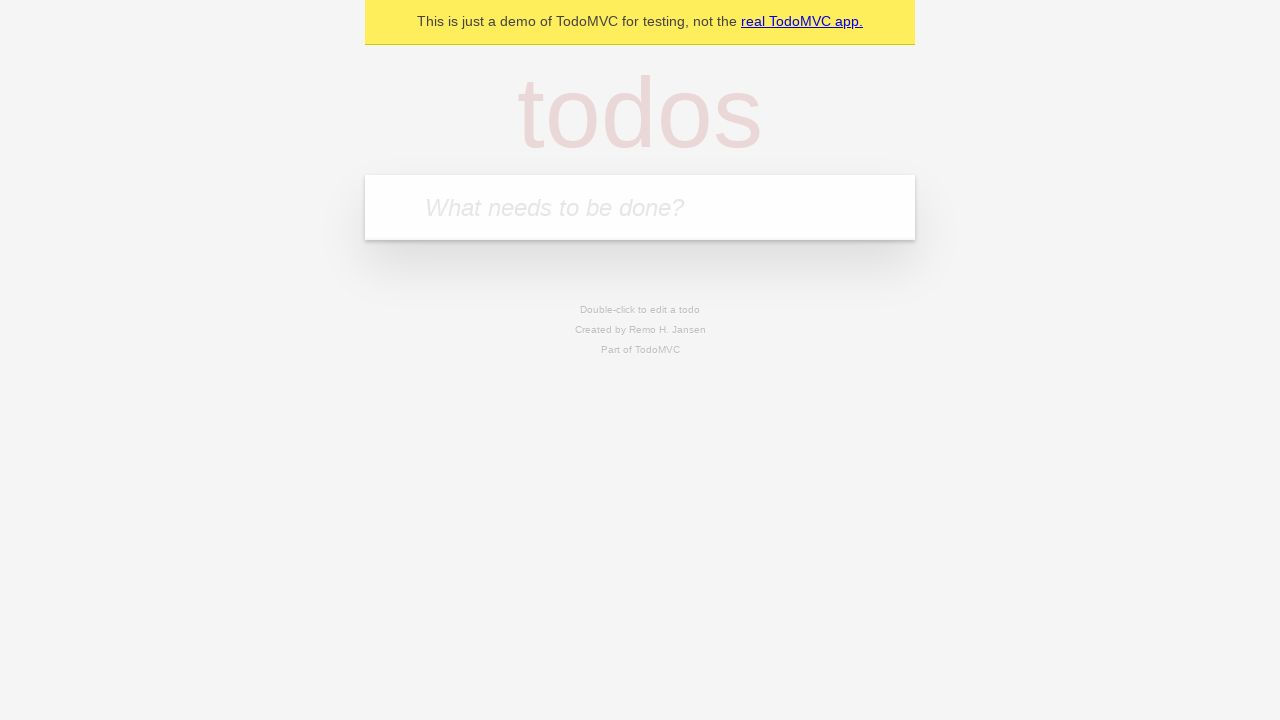

Filled new todo input with 'buy some cheese' on .new-todo
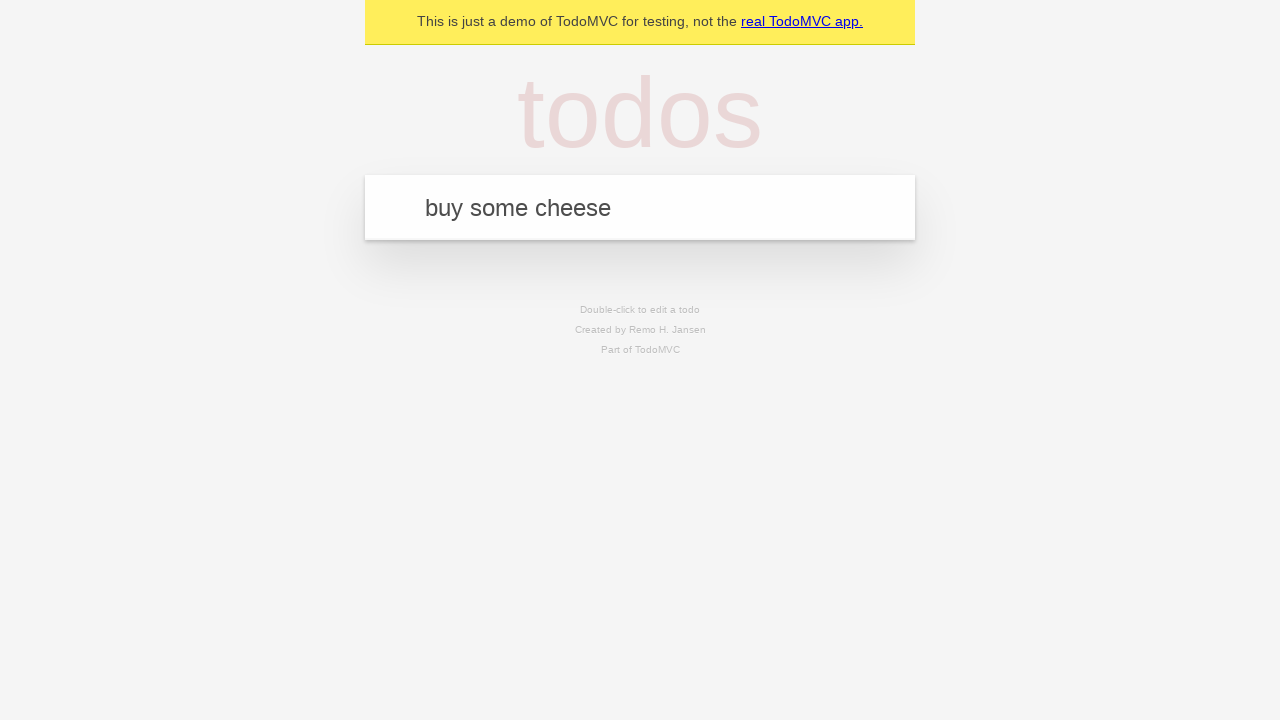

Pressed Enter to create first todo on .new-todo
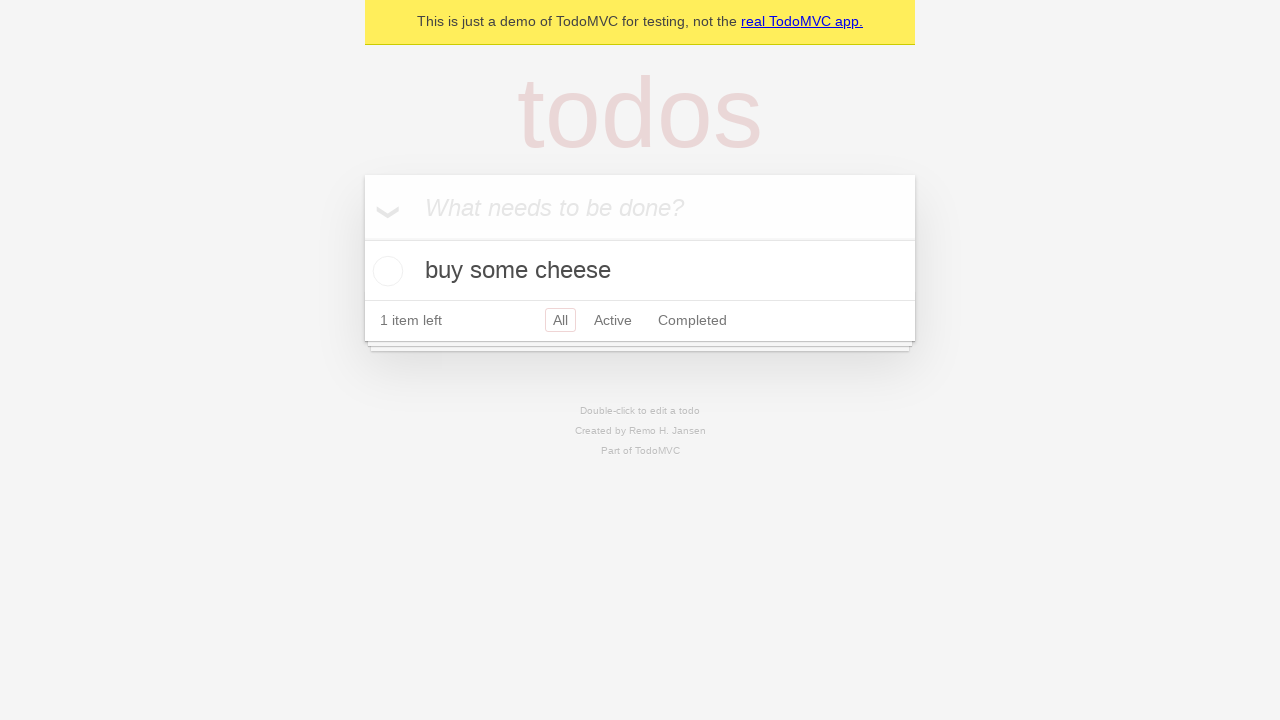

Filled new todo input with 'feed the cat' on .new-todo
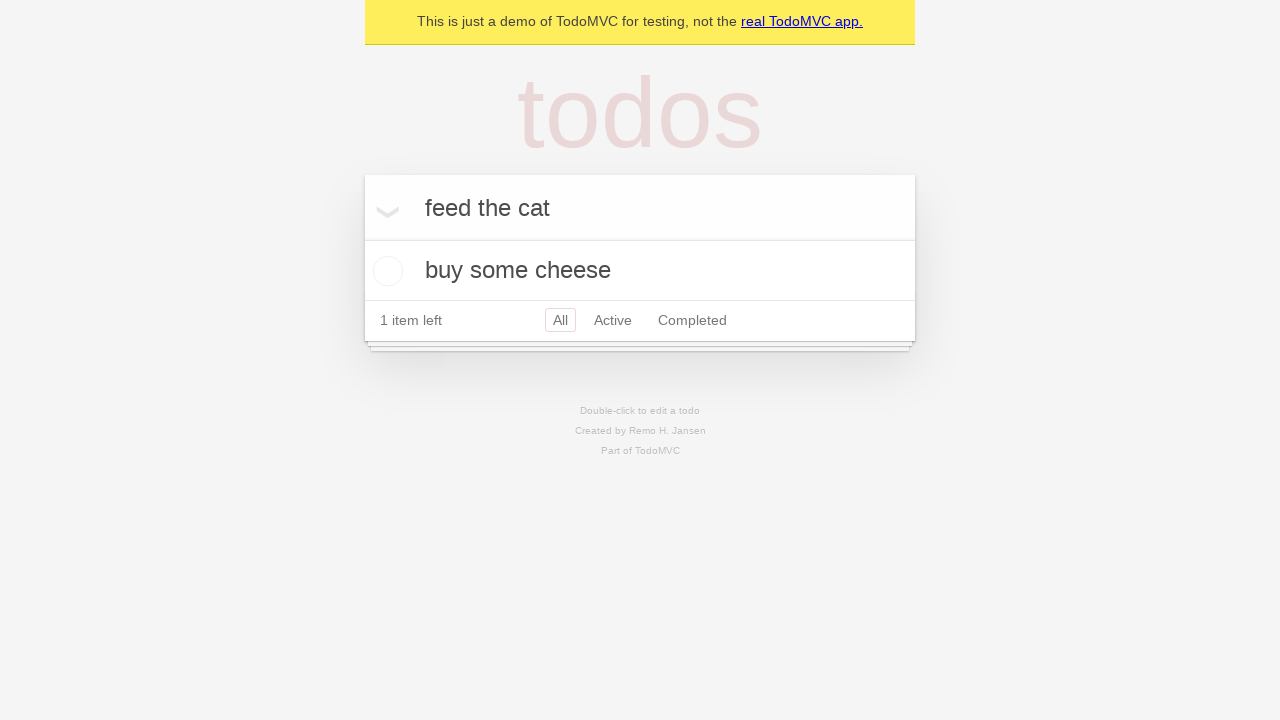

Pressed Enter to create second todo on .new-todo
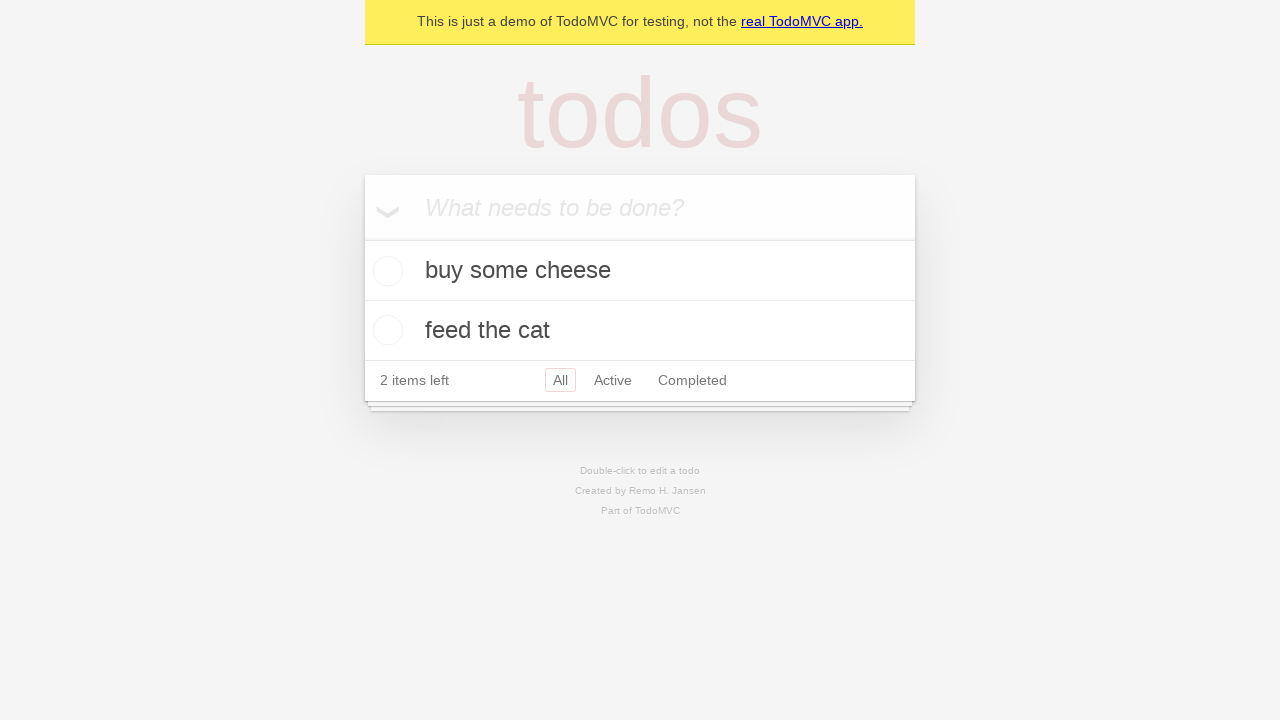

Filled new todo input with 'book a doctors appointment' on .new-todo
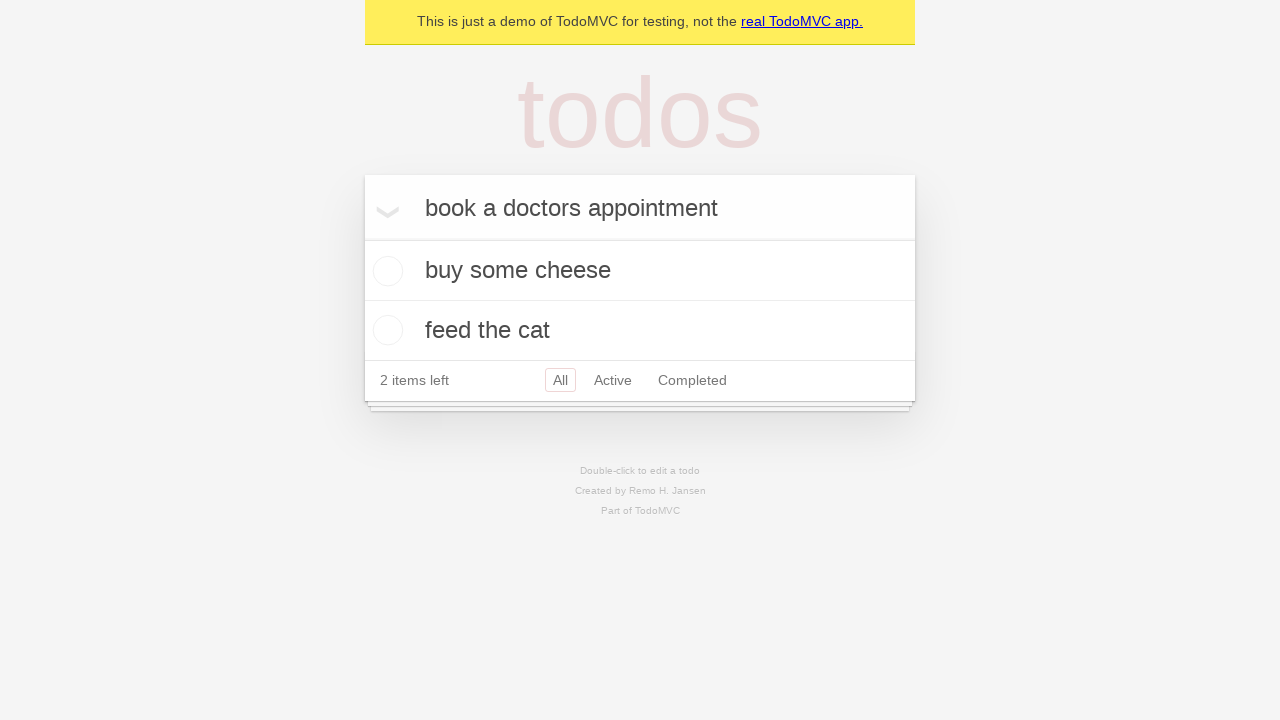

Pressed Enter to create third todo on .new-todo
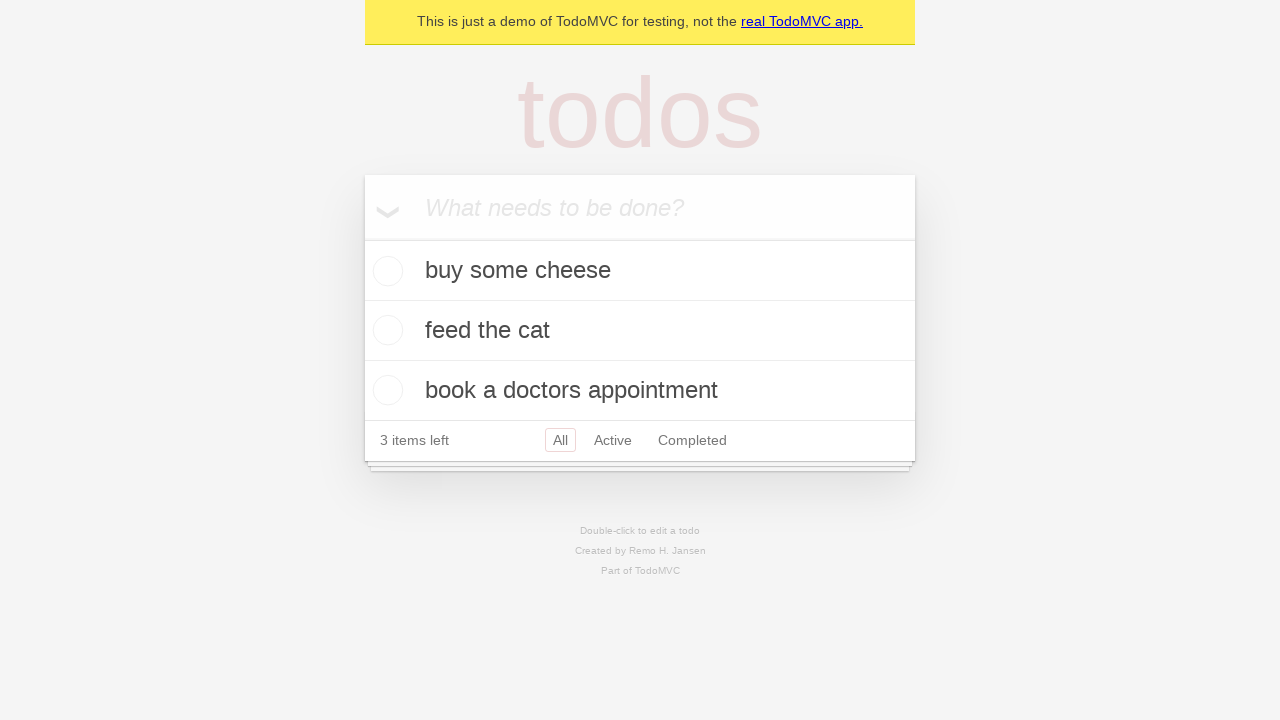

Double-clicked second todo to enter edit mode at (640, 331) on .todo-list li >> nth=1
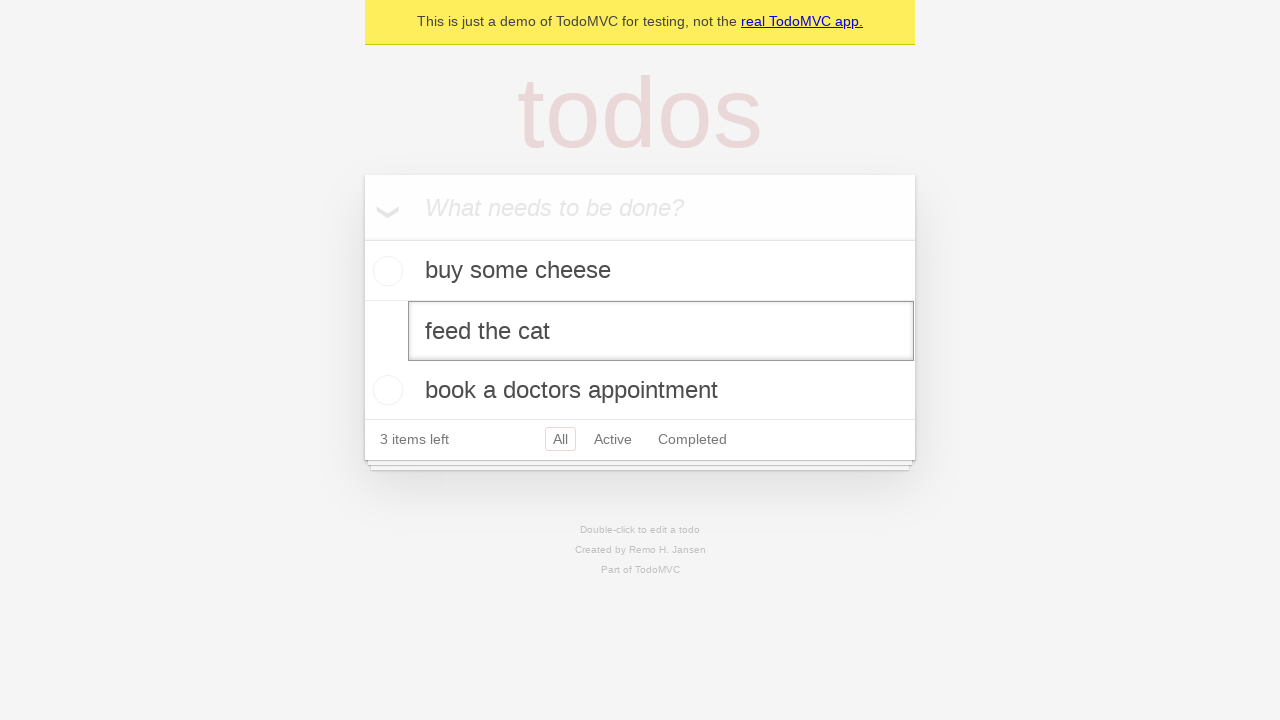

Filled edit field with text containing leading and trailing whitespace on .todo-list li >> nth=1 >> .edit
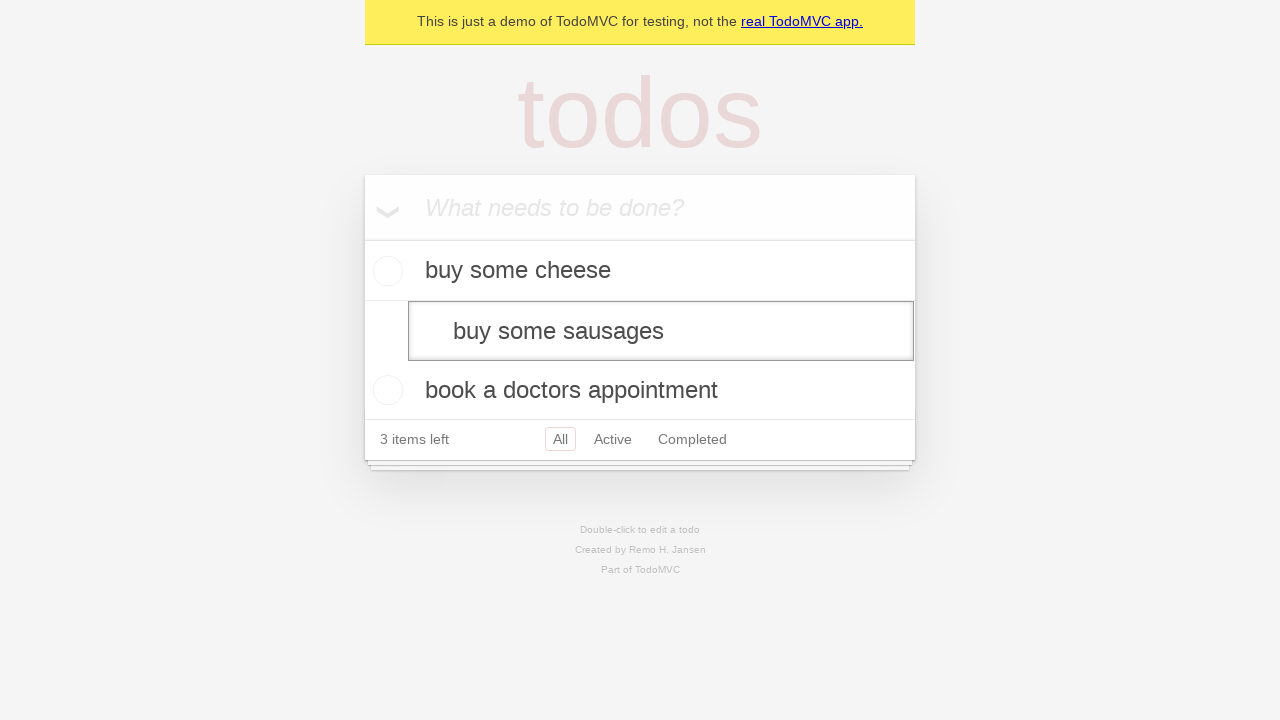

Pressed Enter to save edited todo with whitespace trimmed on .todo-list li >> nth=1 >> .edit
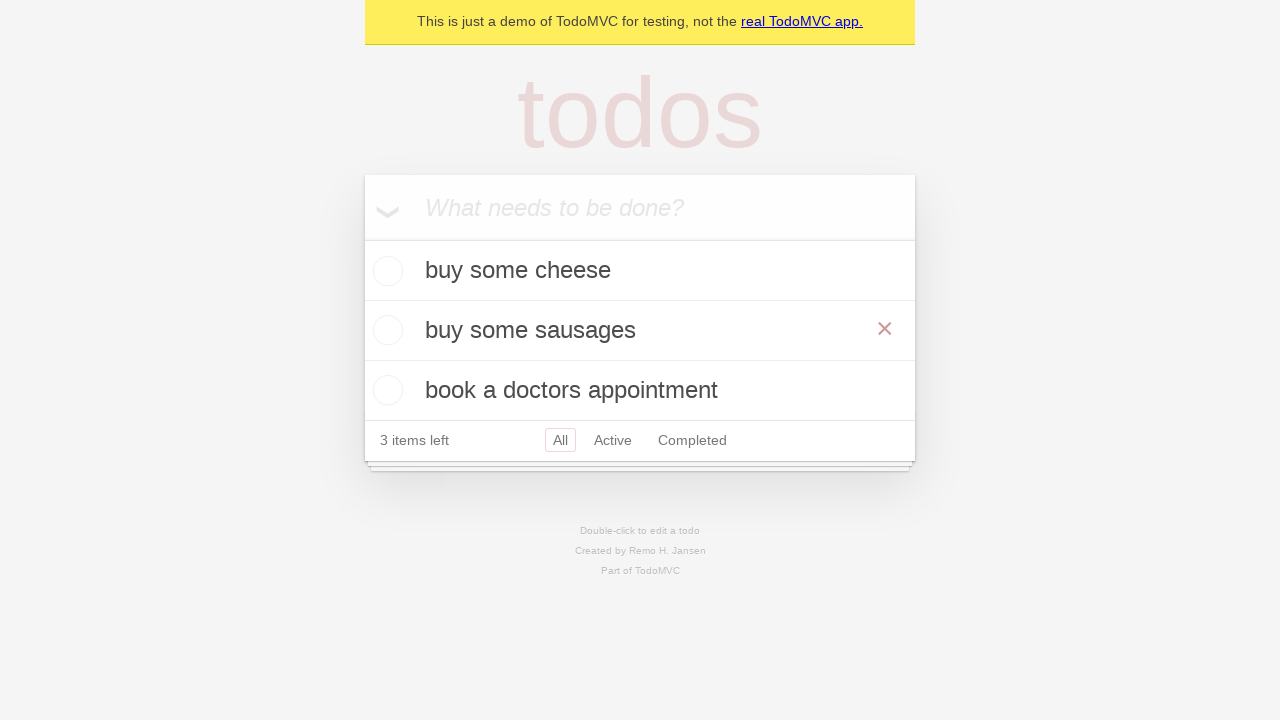

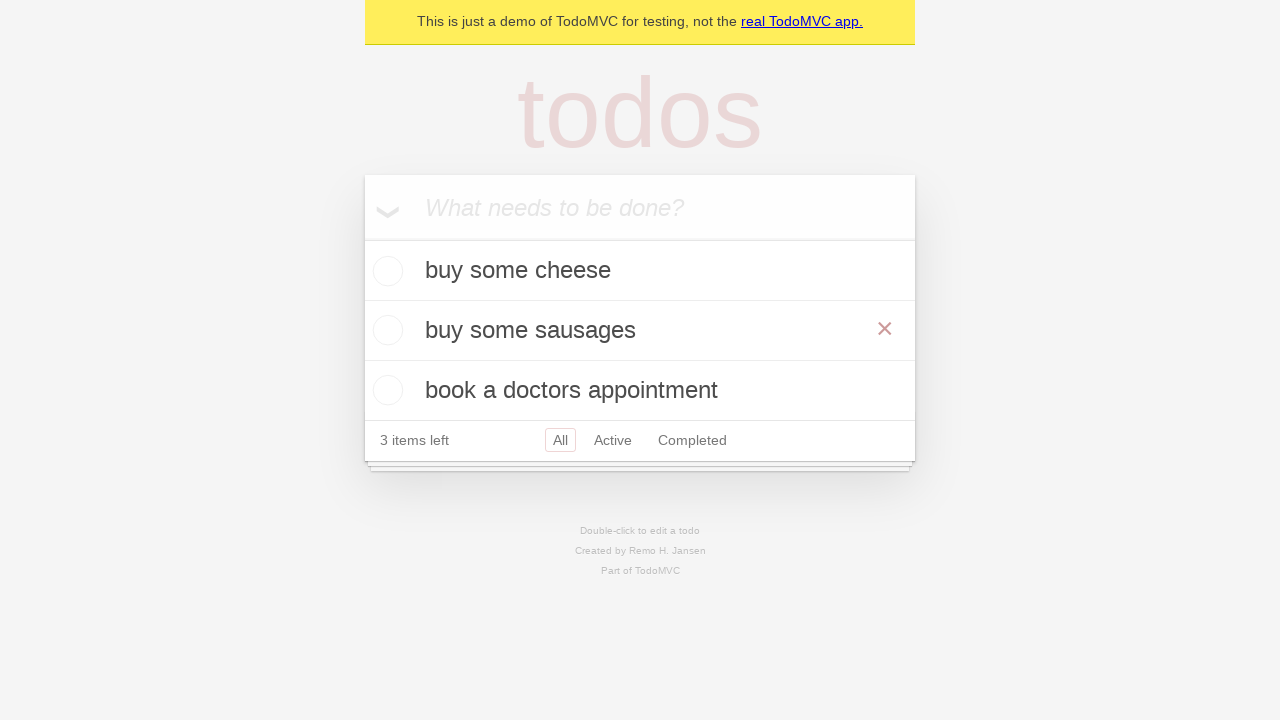